Tests a web form by filling in a text field with "Selenium" and clicking the submit button, then verifying the success message is displayed.

Starting URL: https://www.selenium.dev/selenium/web/web-form.html

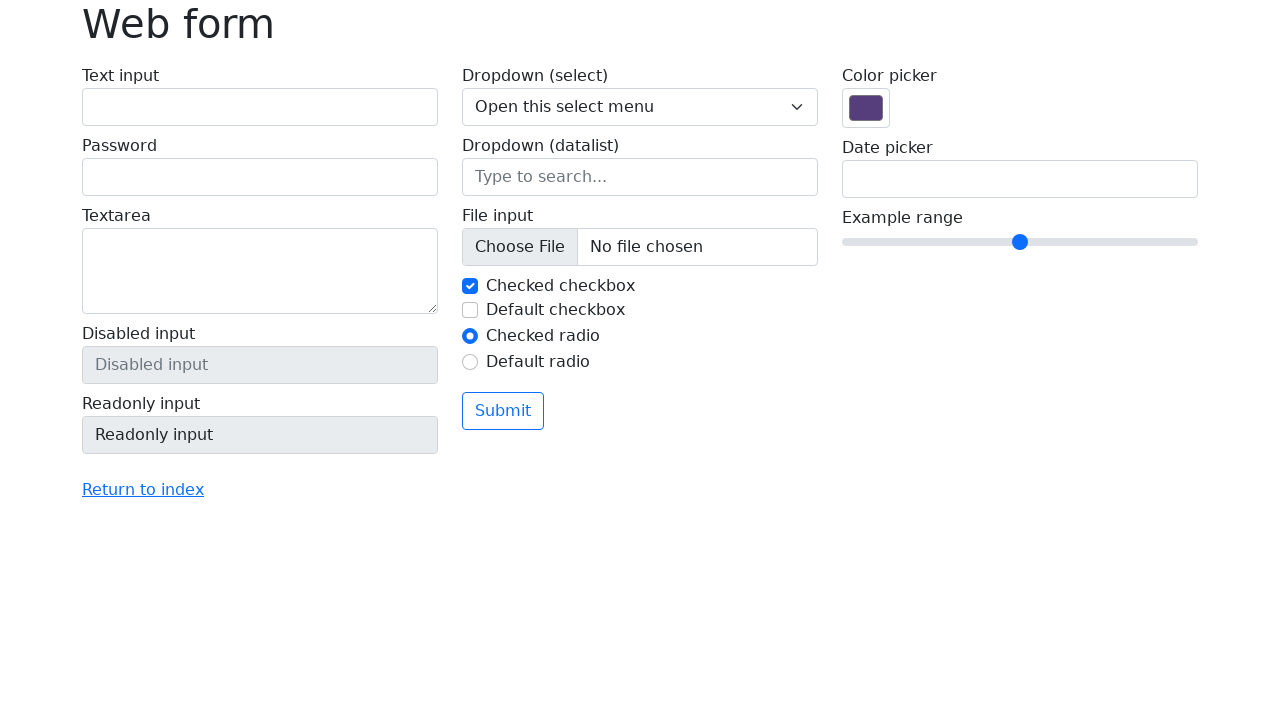

Filled text field with 'Selenium' on input[name='my-text']
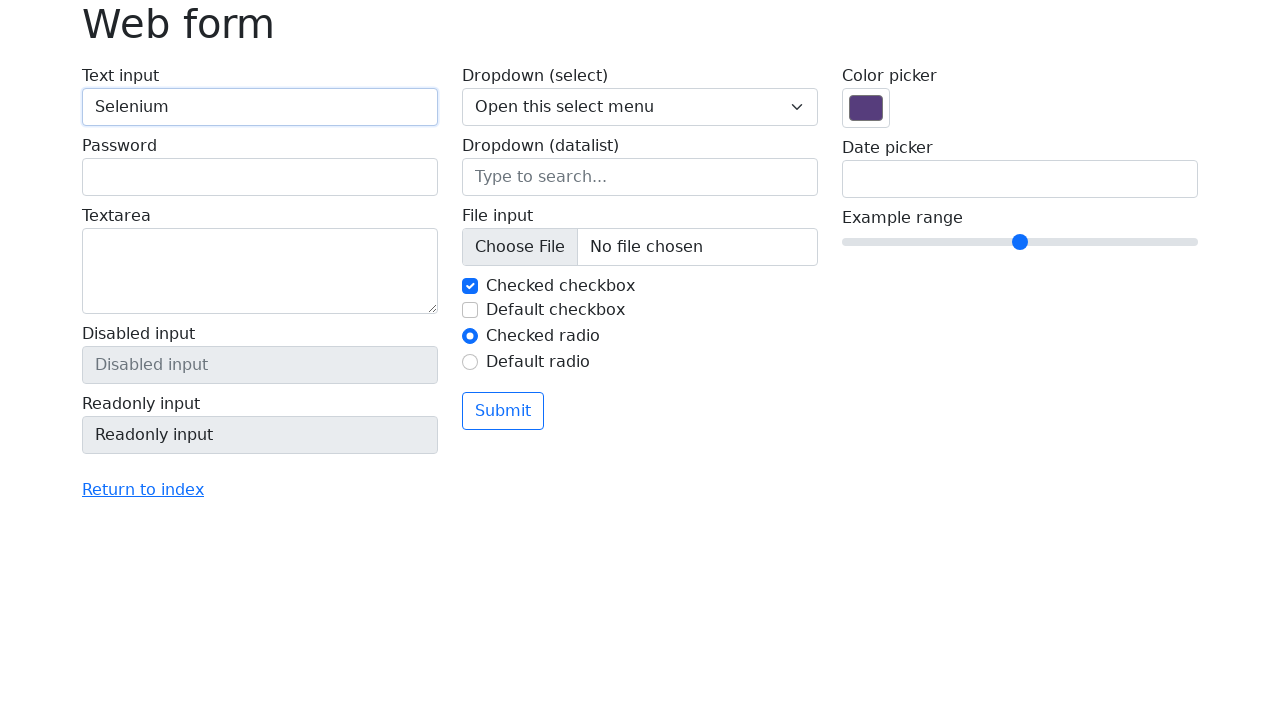

Clicked the submit button at (503, 411) on button
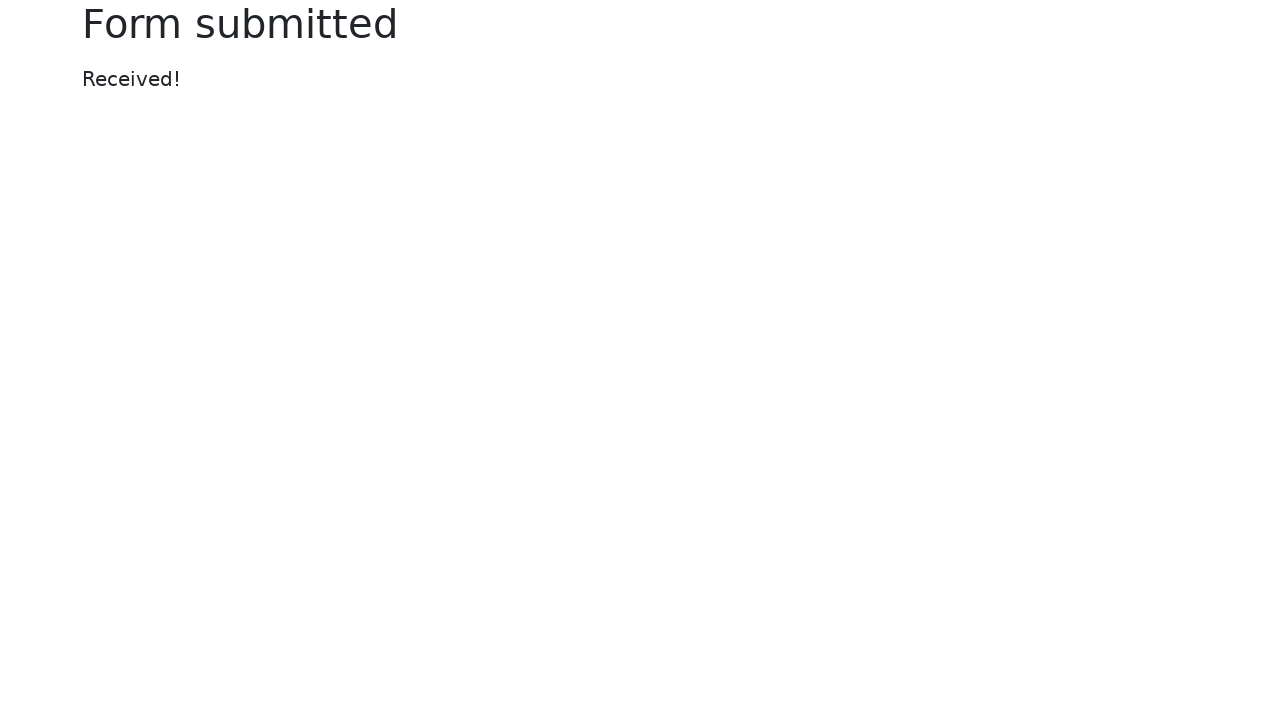

Success message displayed
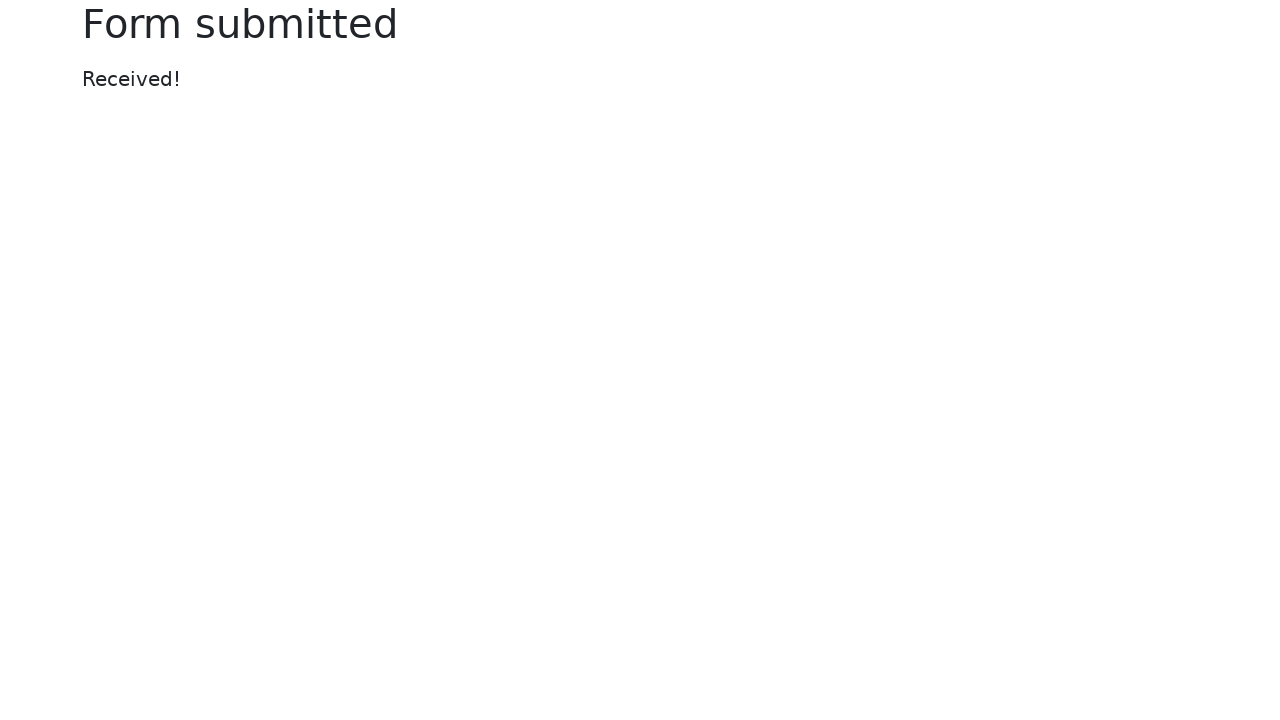

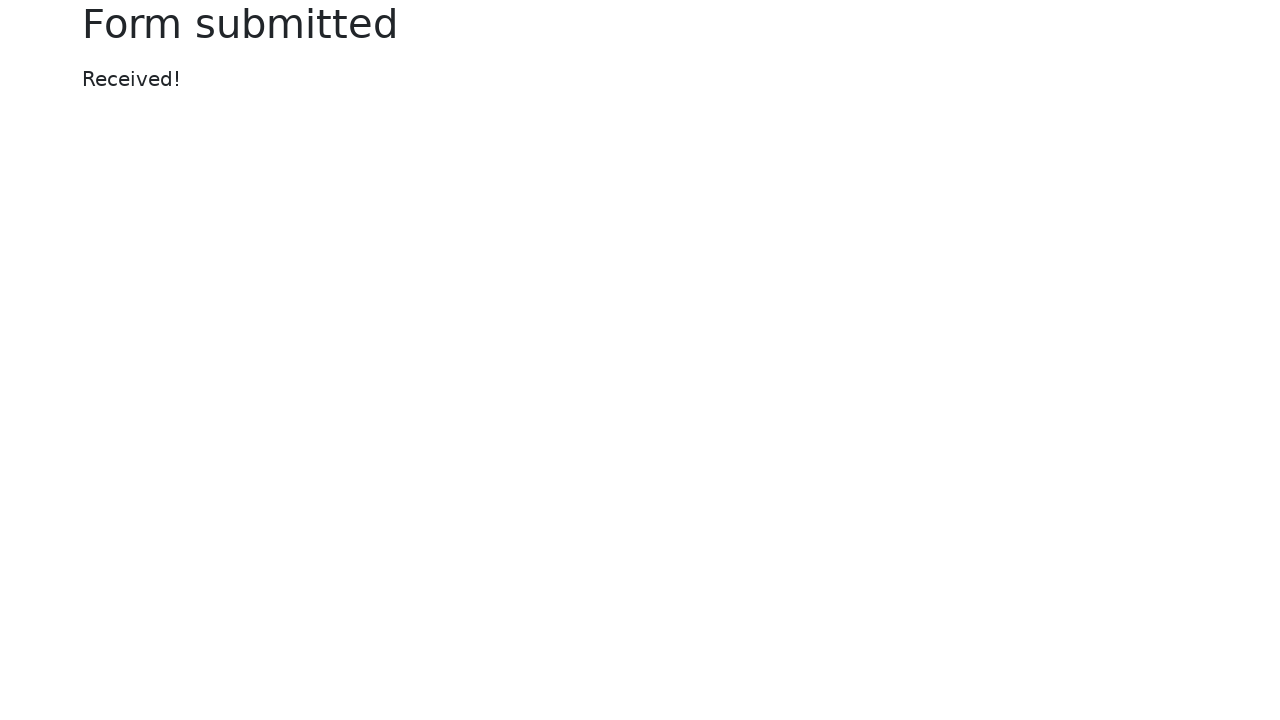